Tests basic browser navigation by visiting YouTube, maximizing the window, then performing back, forward, and refresh navigation actions

Starting URL: https://www.youtube.com/

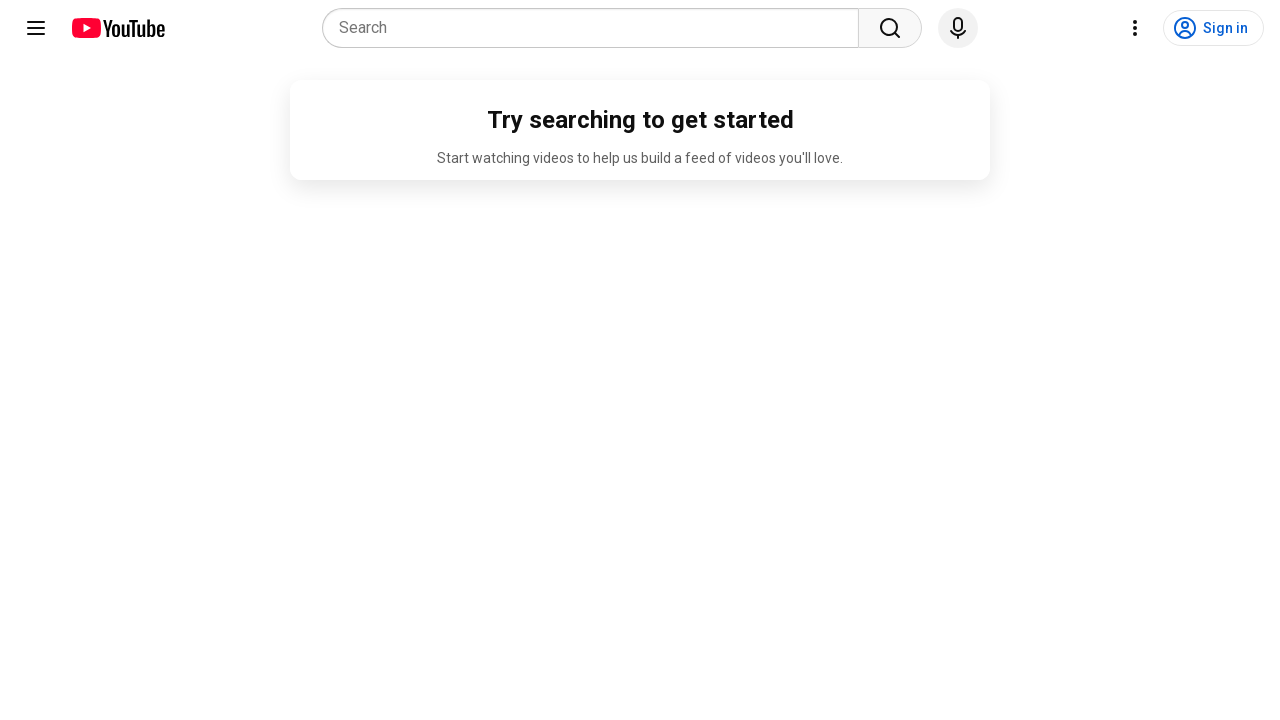

Set viewport size to 1920x1080
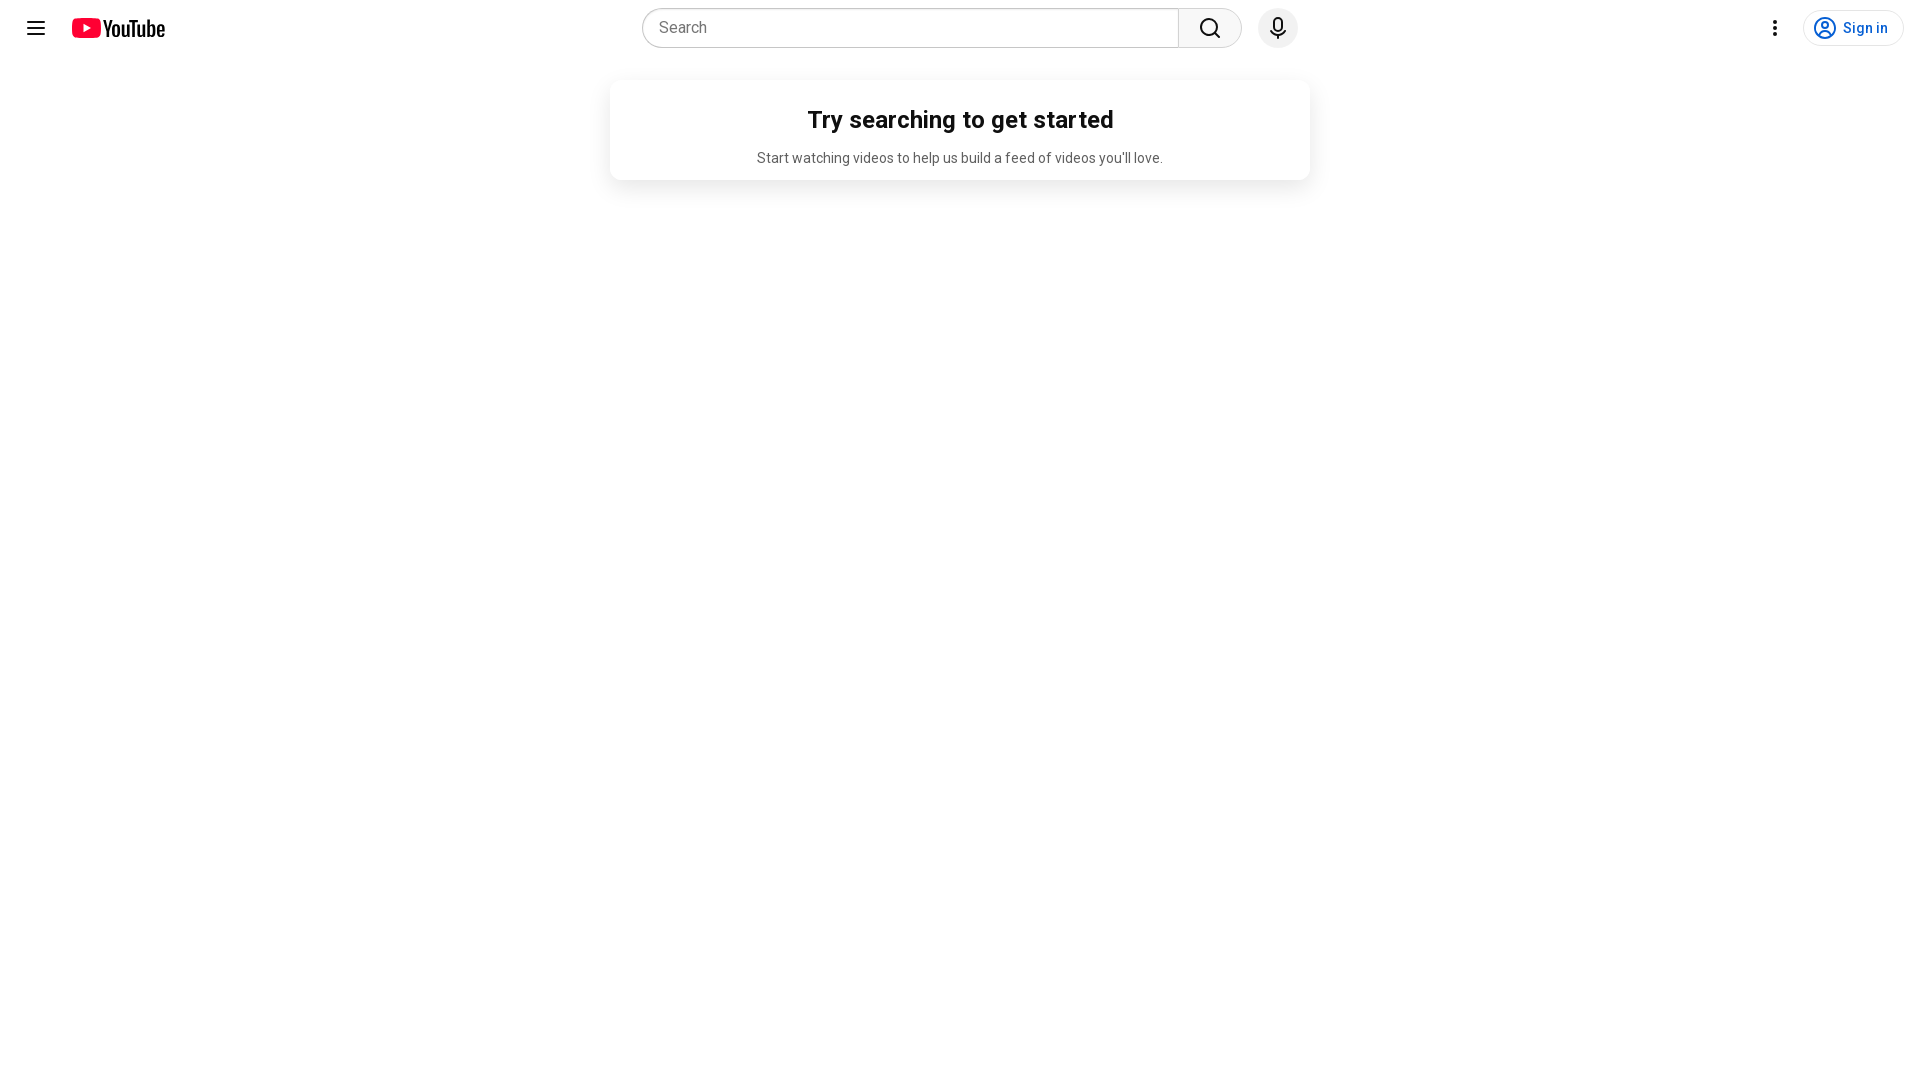

Retrieved page title: YouTube
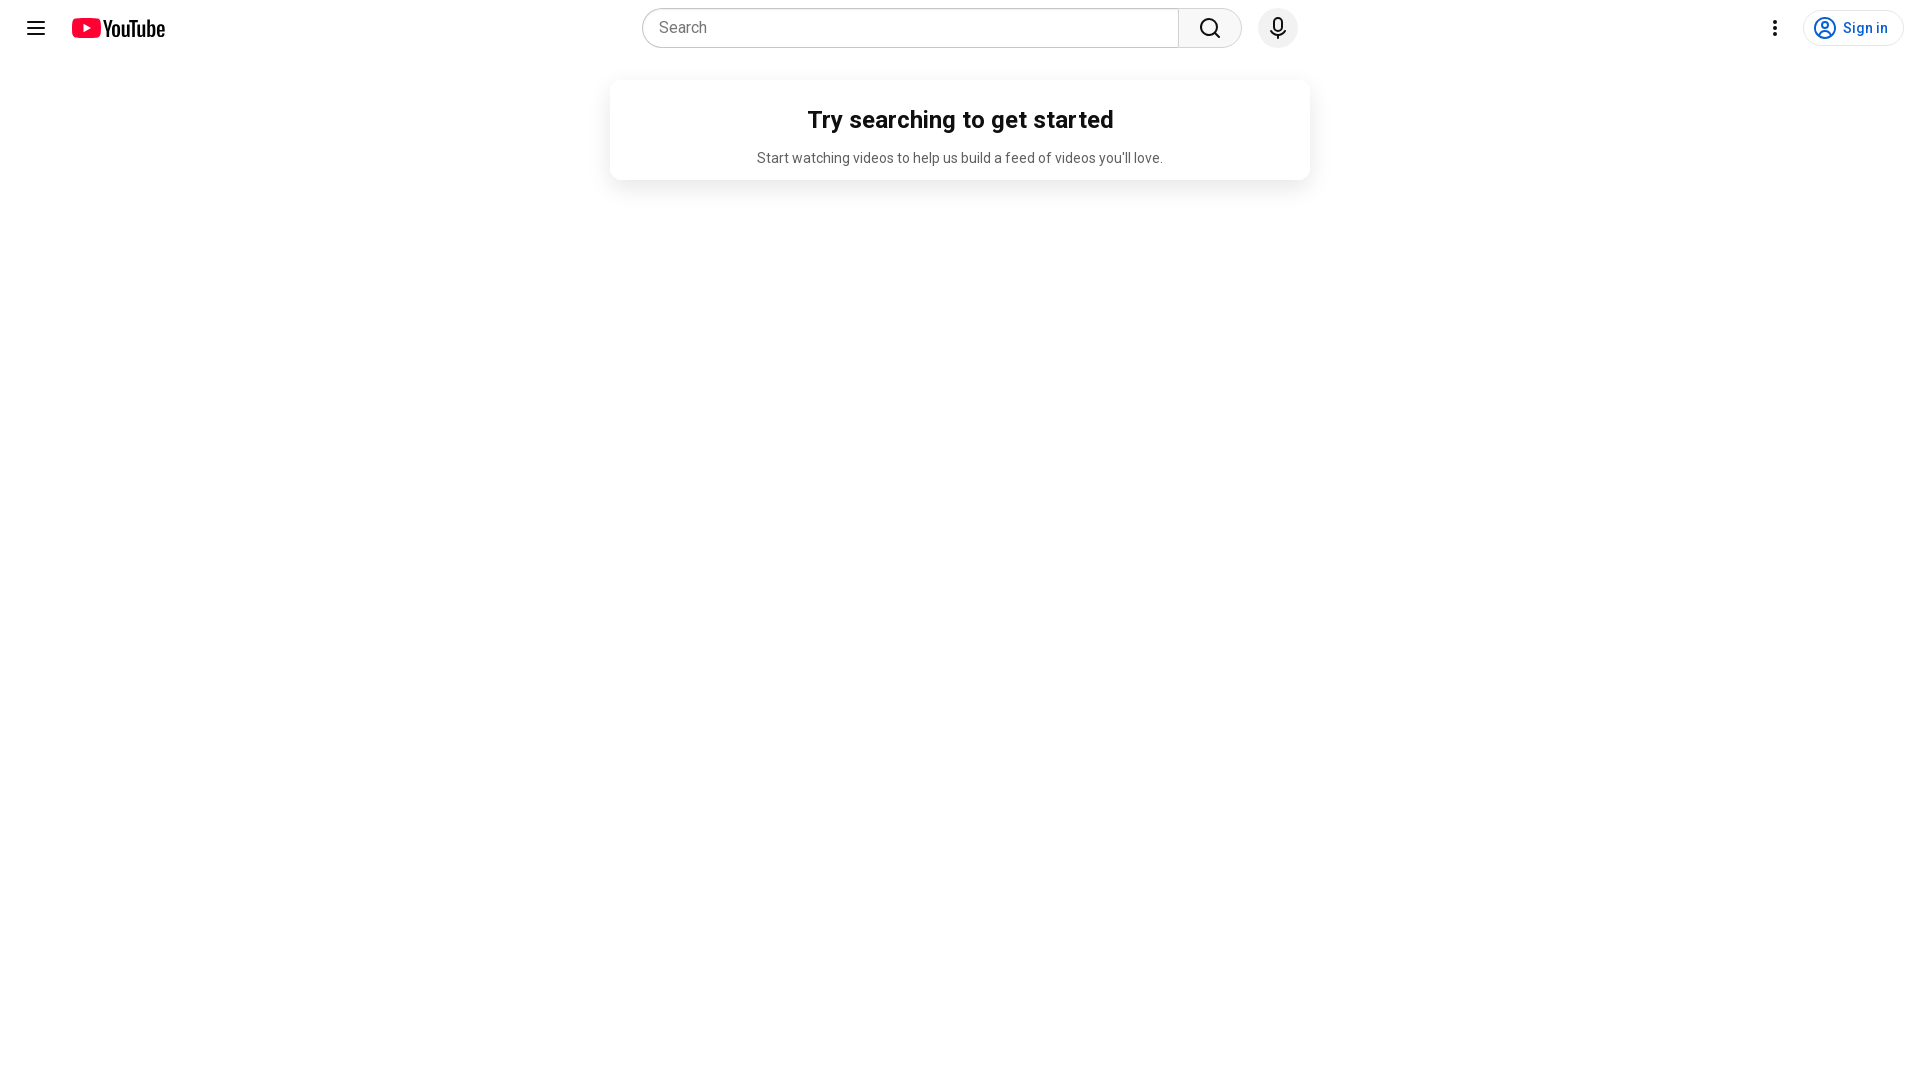

Navigated back in browser history
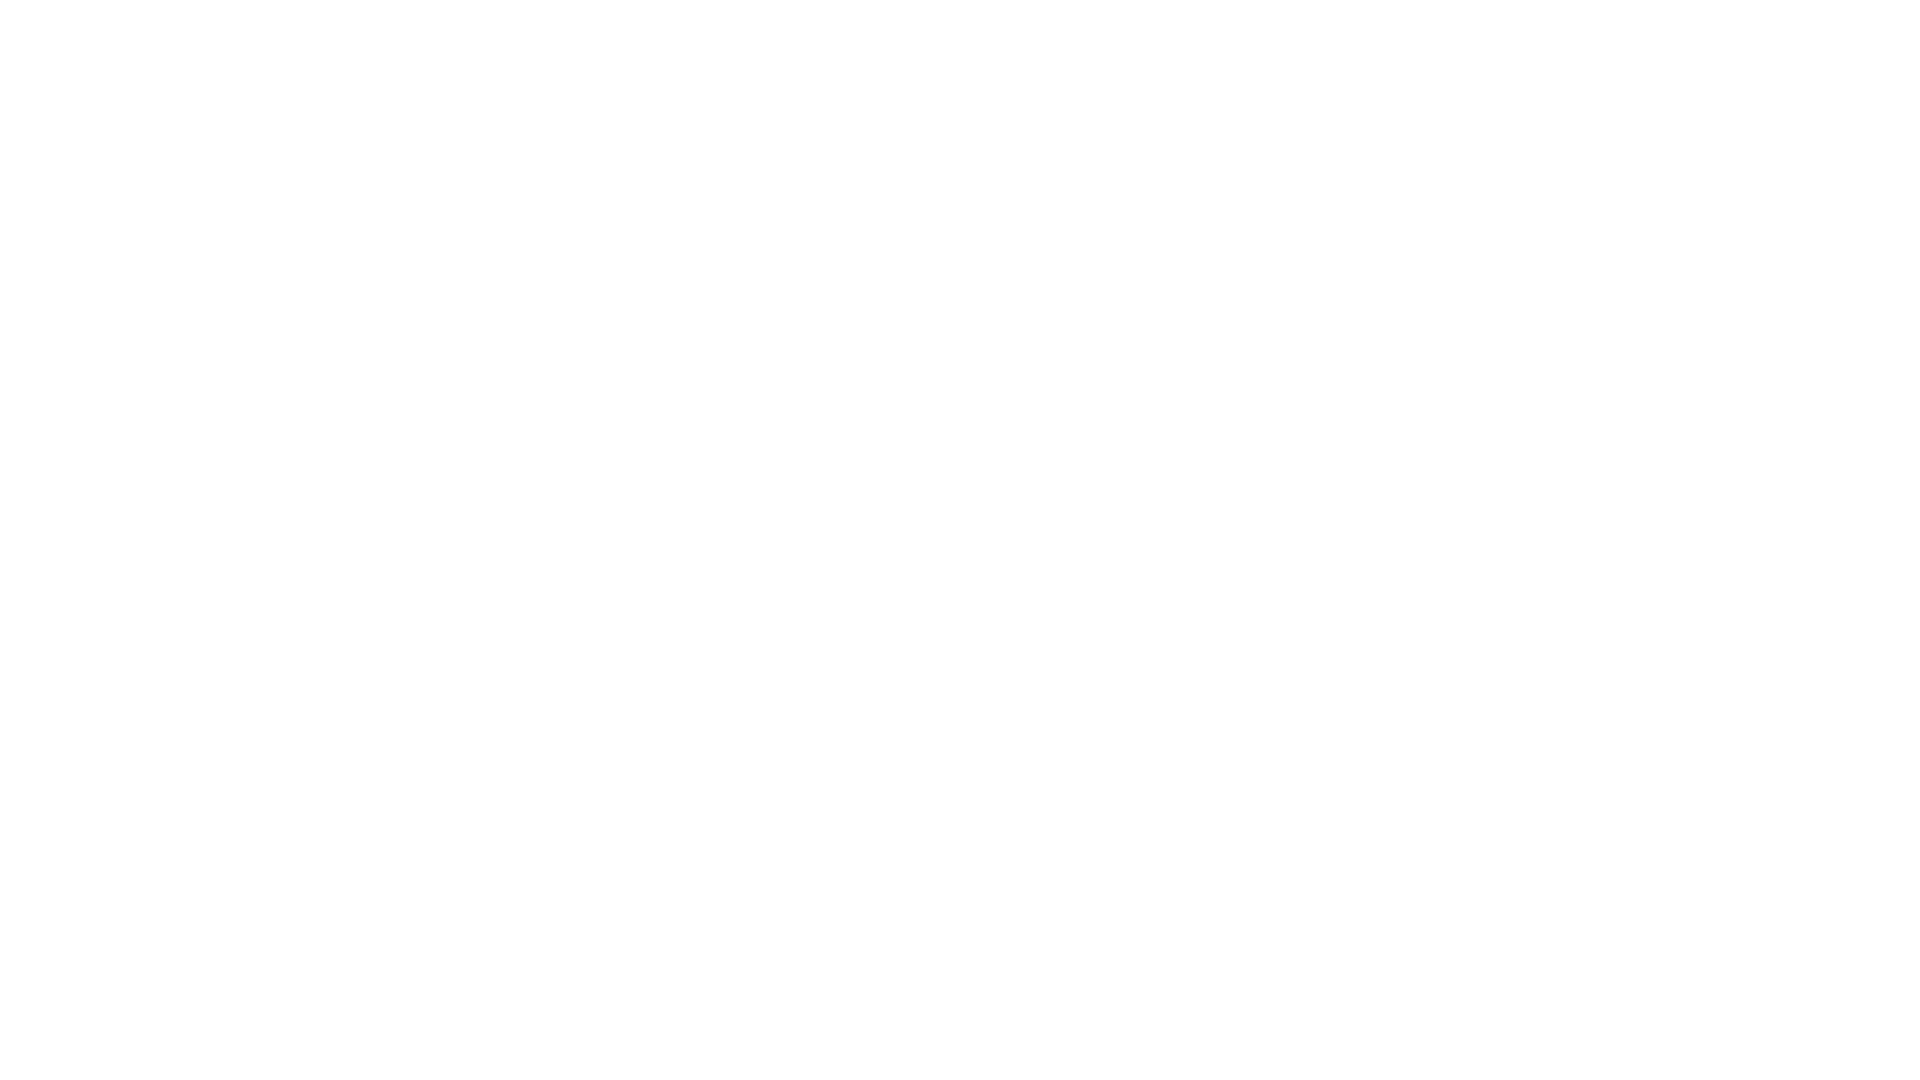

Navigated forward in browser history back to YouTube
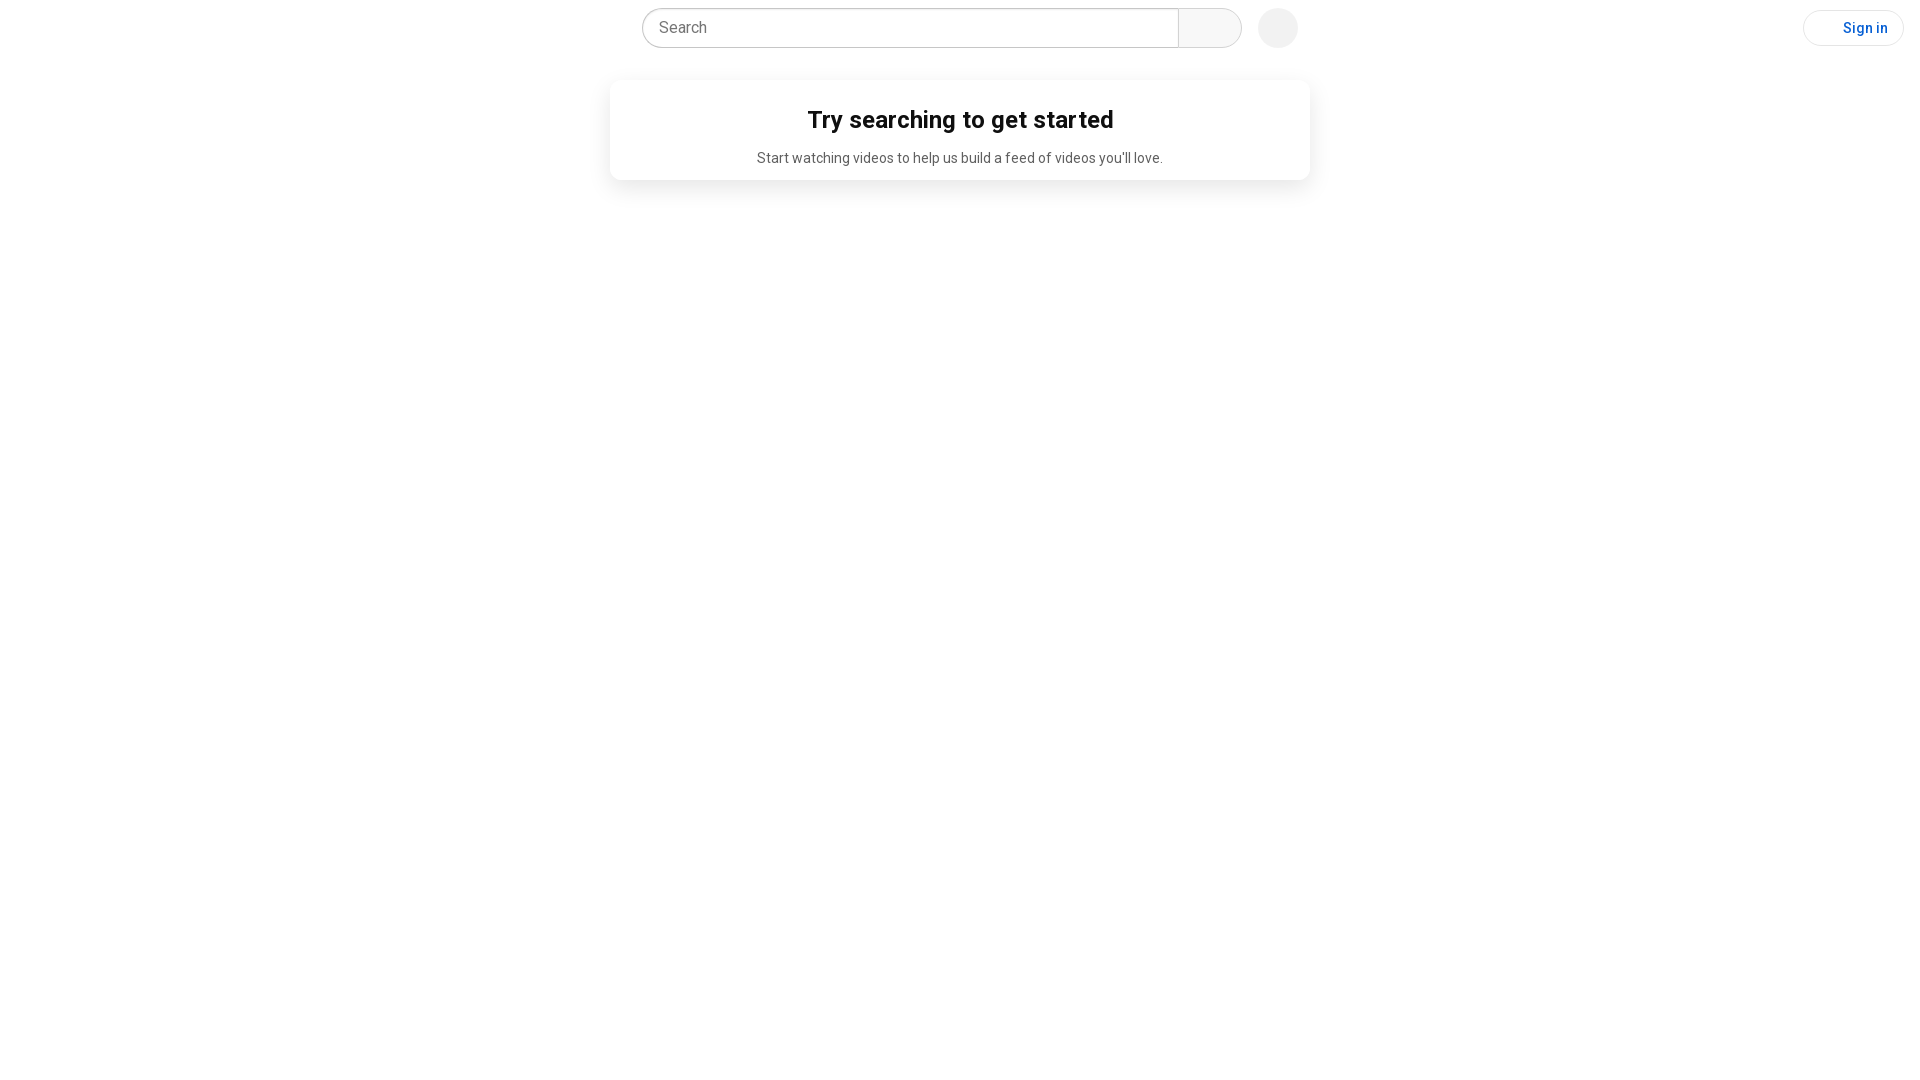

Refreshed the current page
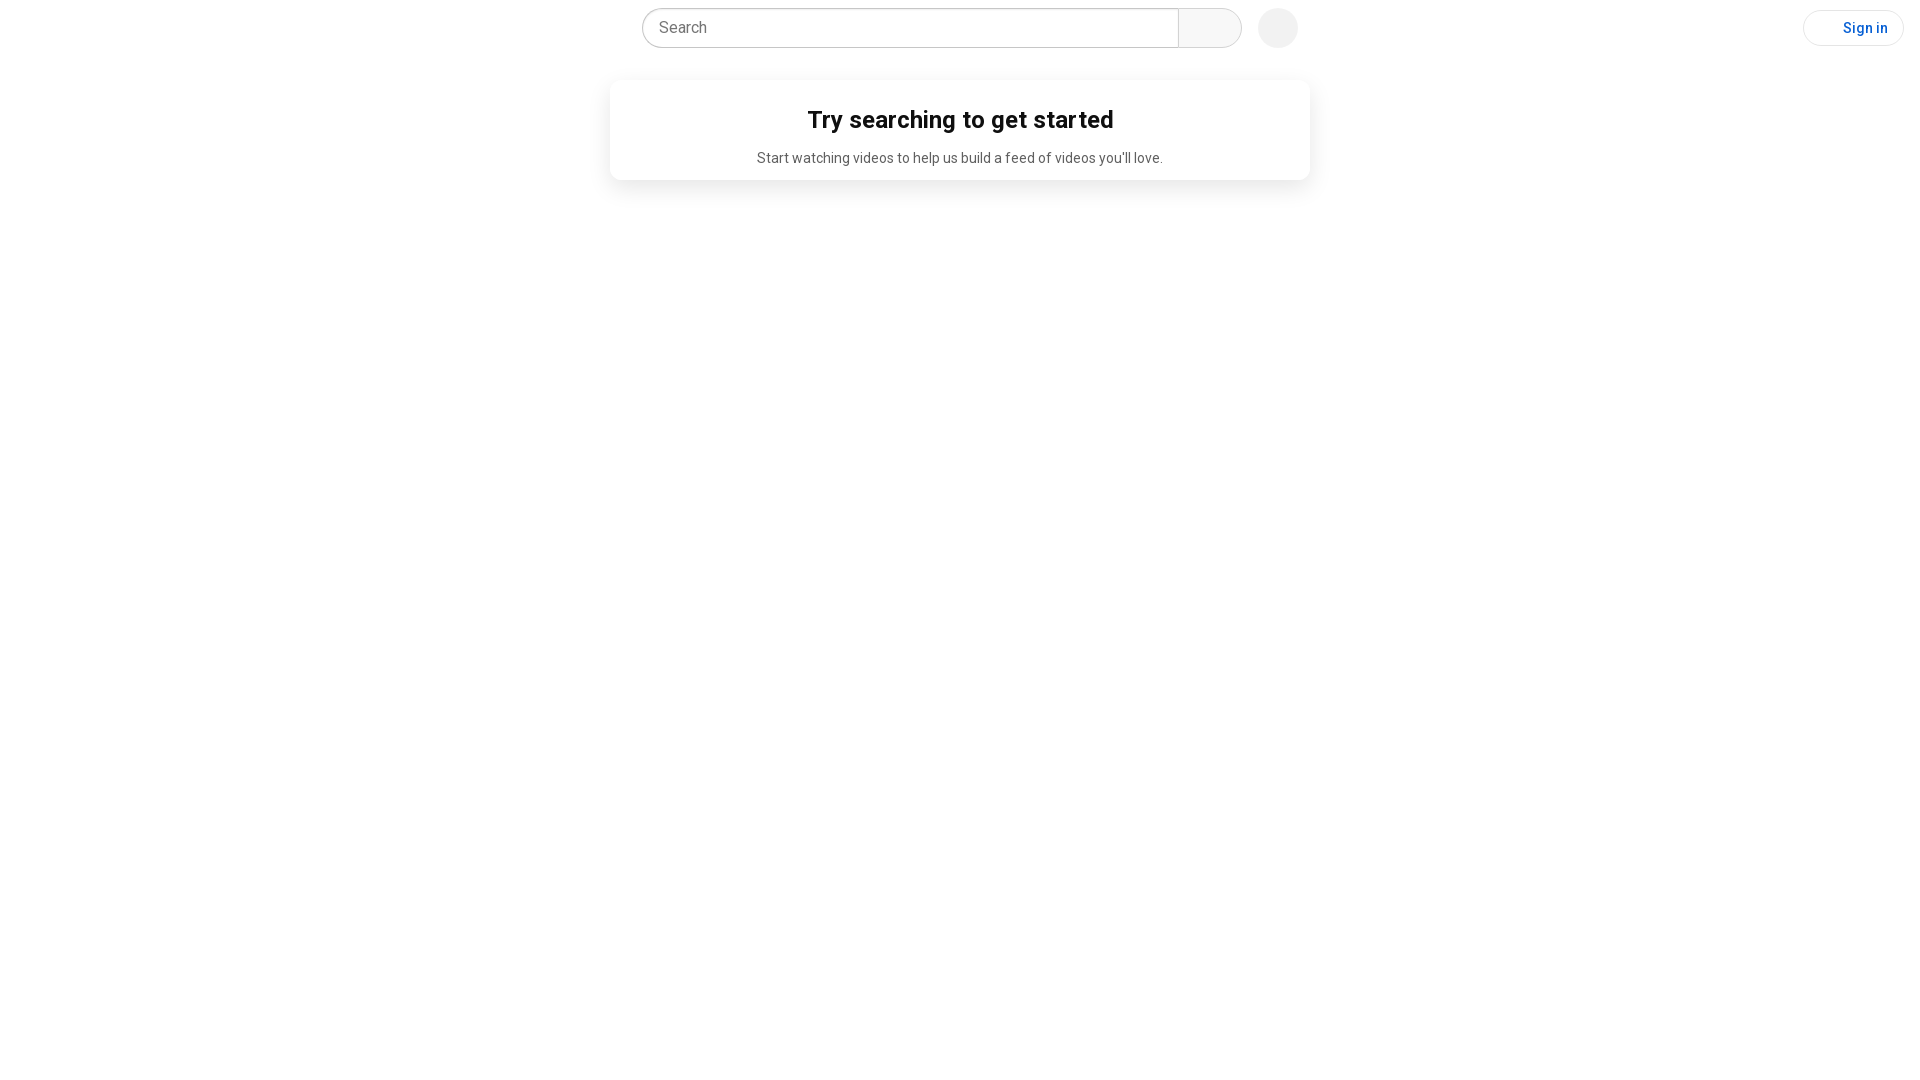

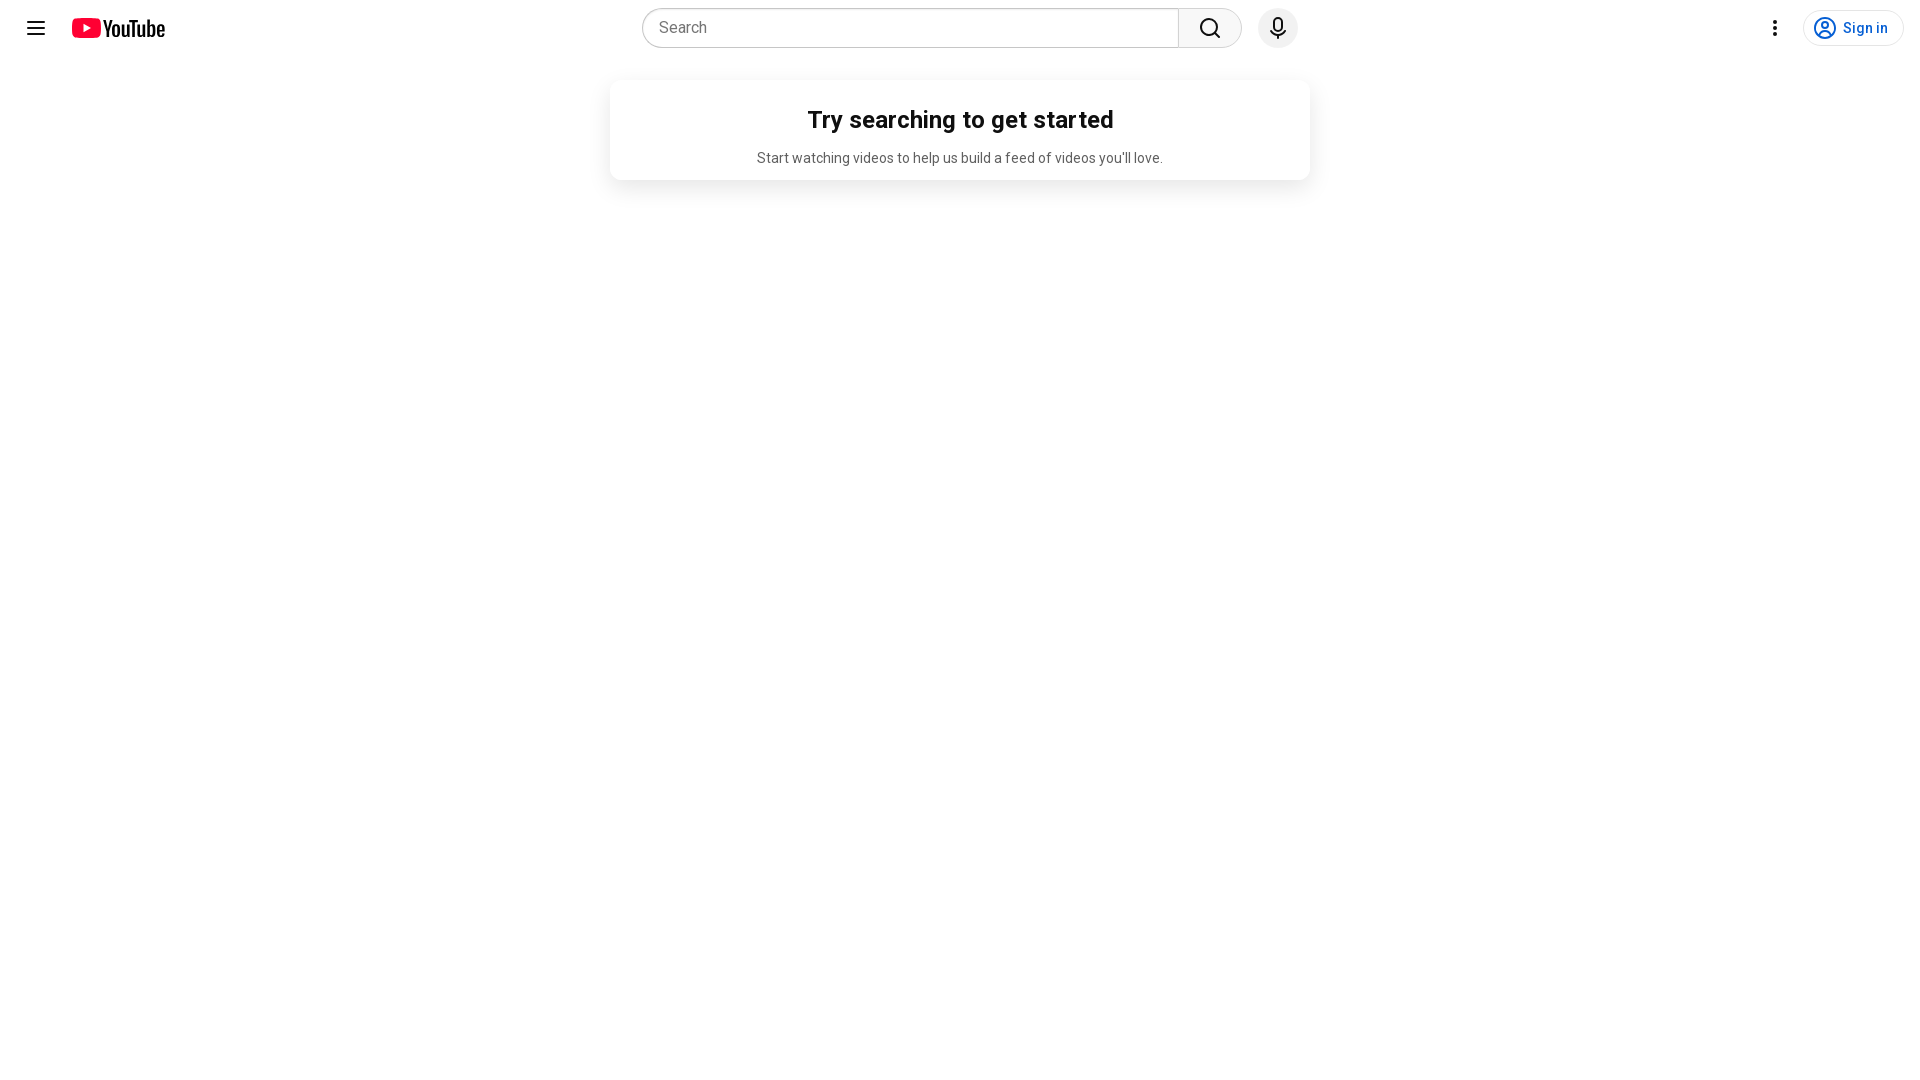